Navigates through W3Schools website by clicking on Spaces, Academy, and then the self-service order page links sequentially

Starting URL: https://www.w3schools.com/howto/howto_css_login_form.asp

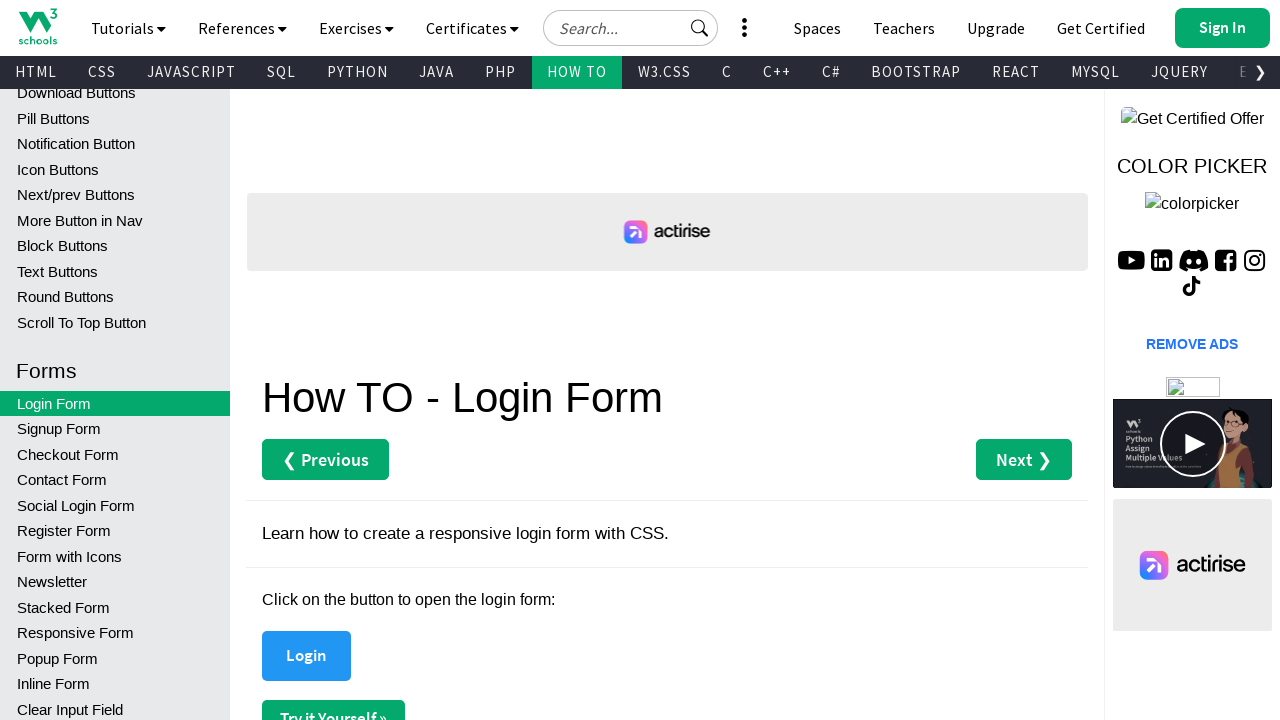

Clicked on Spaces link at (818, 28) on a[href='/spaces/index.php']
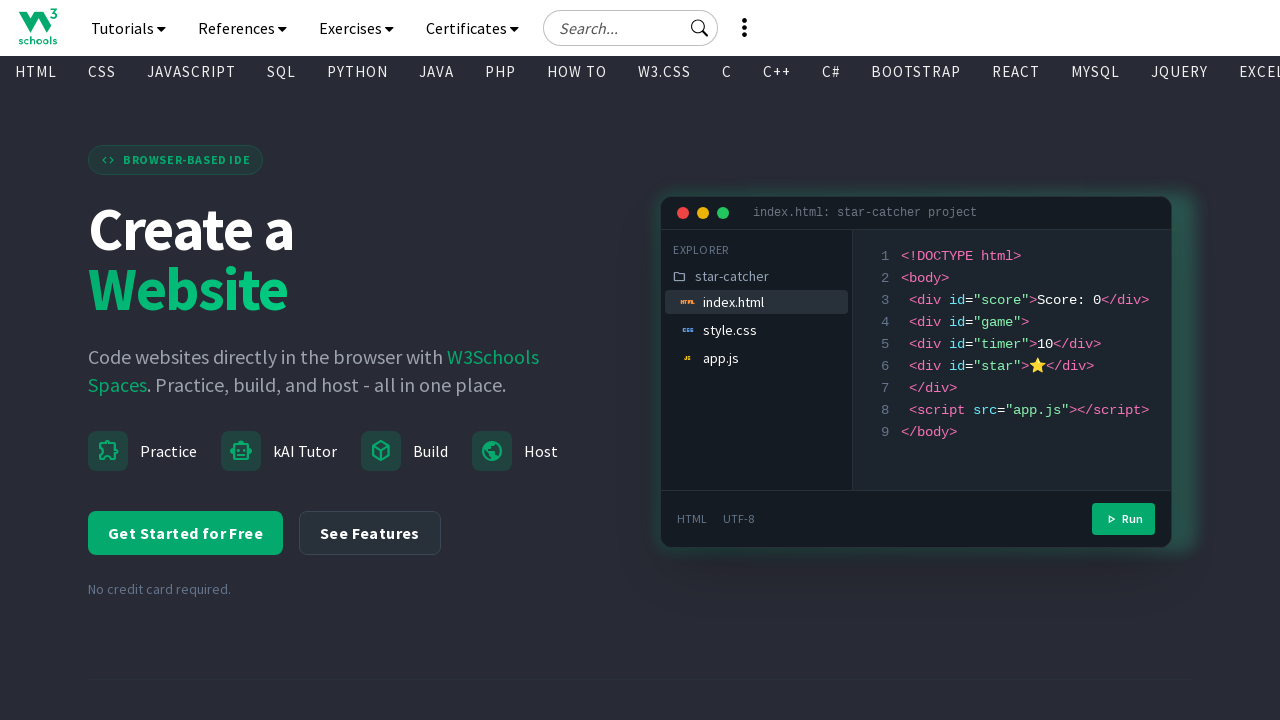

Spaces page loaded
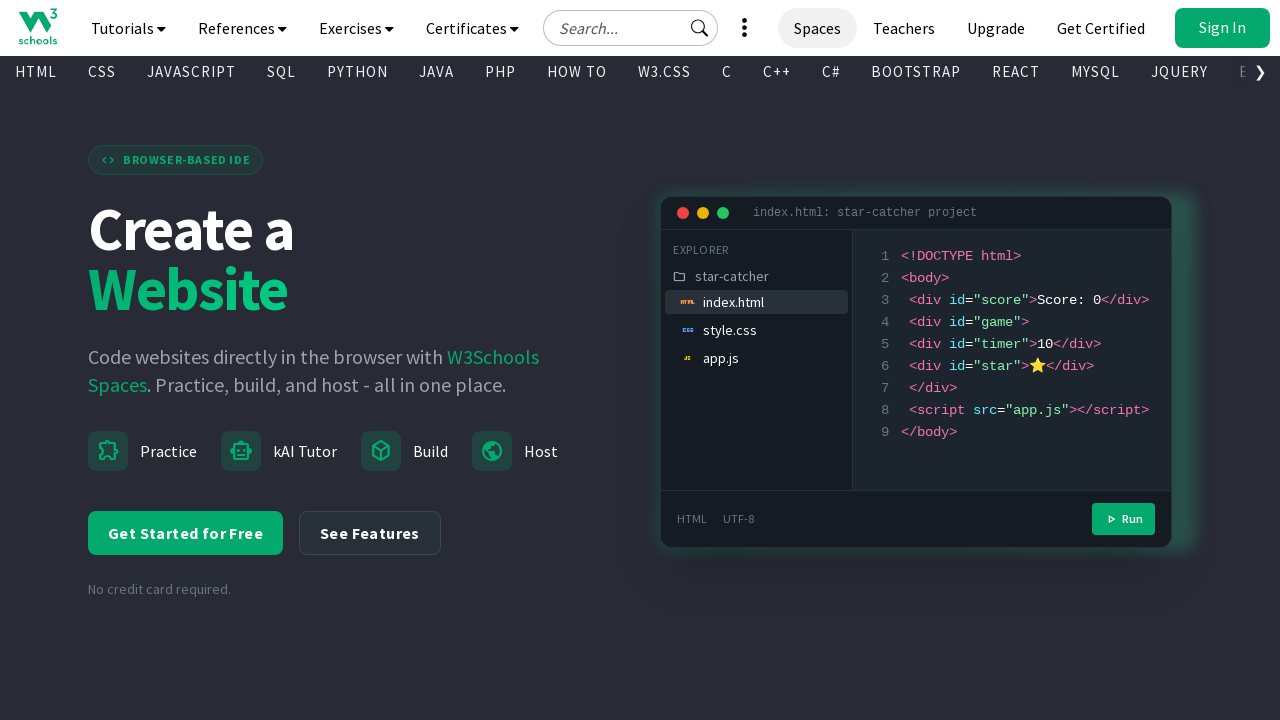

Clicked on Academy link at (904, 28) on a[href='/academy/index.php']
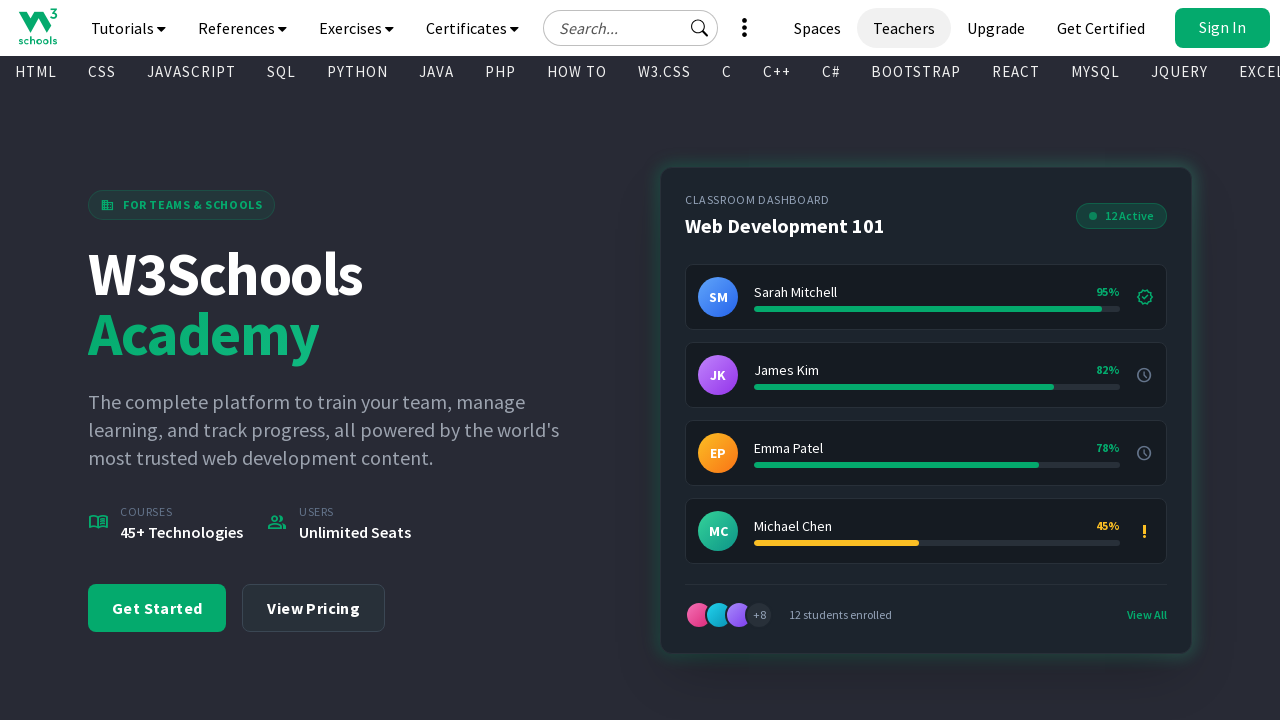

Academy page loaded
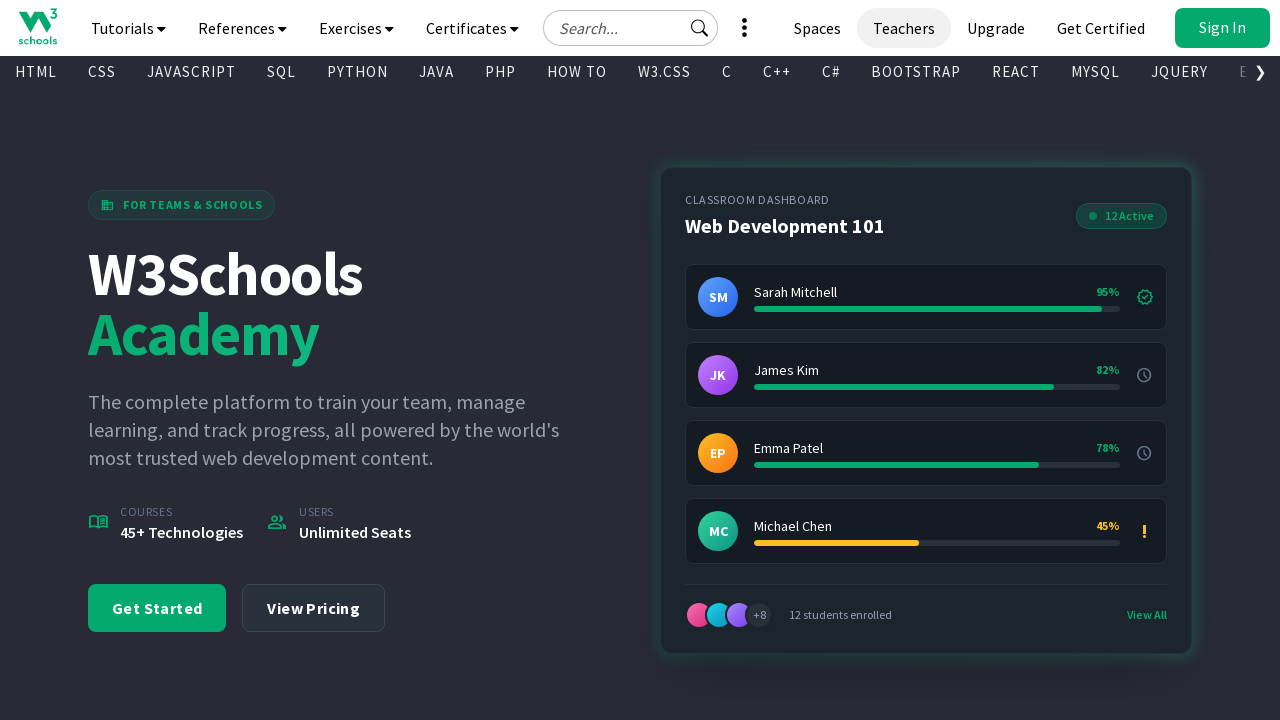

Clicked on Academy self-service order link at (157, 608) on a[href='https://order.w3schools.com/academy/self-service/']
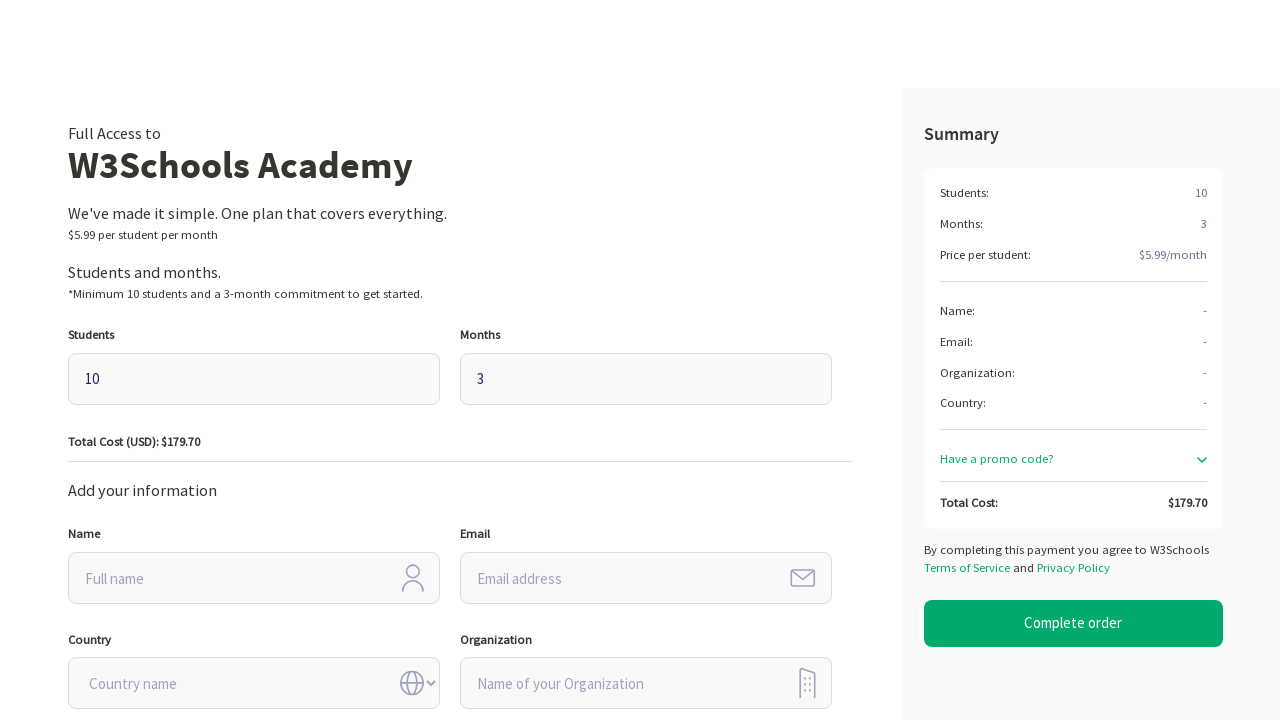

Self-service order page loaded
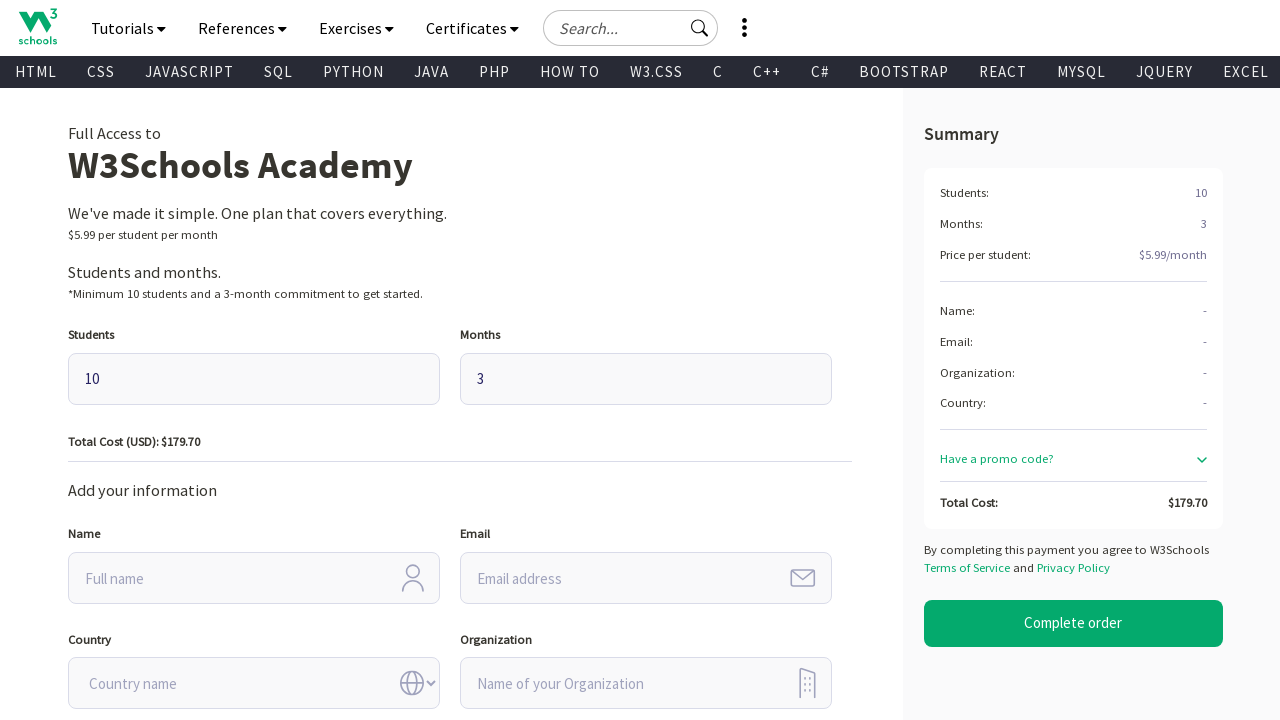

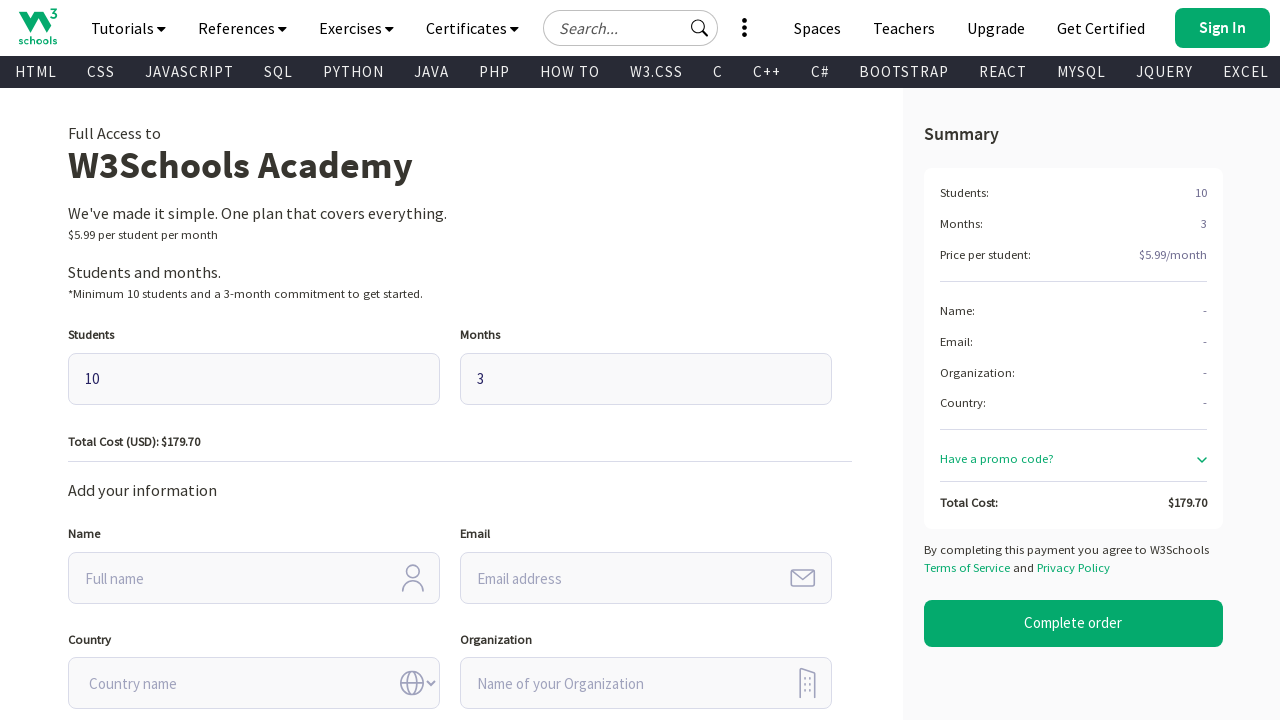